Tests infinite scroll functionality by scrolling to the footer and verifying that more articles are loaded dynamically.

Starting URL: https://techglobal-training.com/frontend

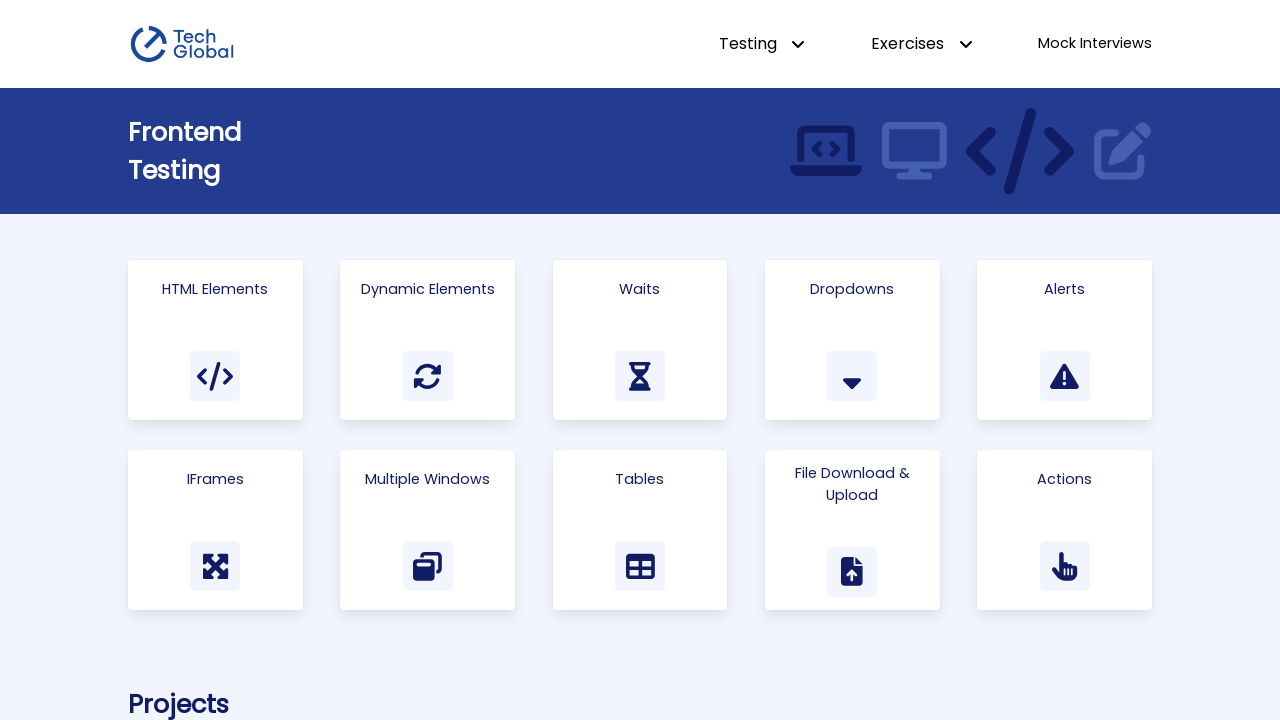

Clicked on 'Infinite Scroll' link at (369, 360) on a:has-text('Infinite Scroll')
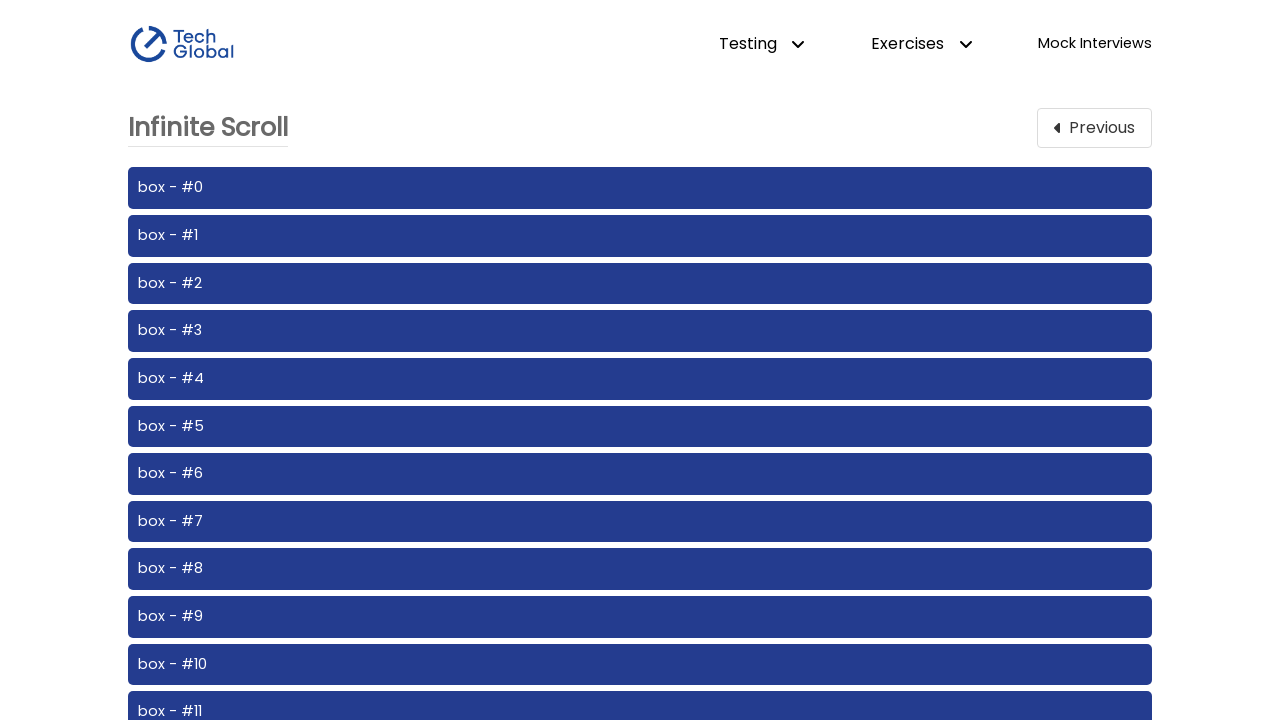

Articles loaded in infinite scroll component
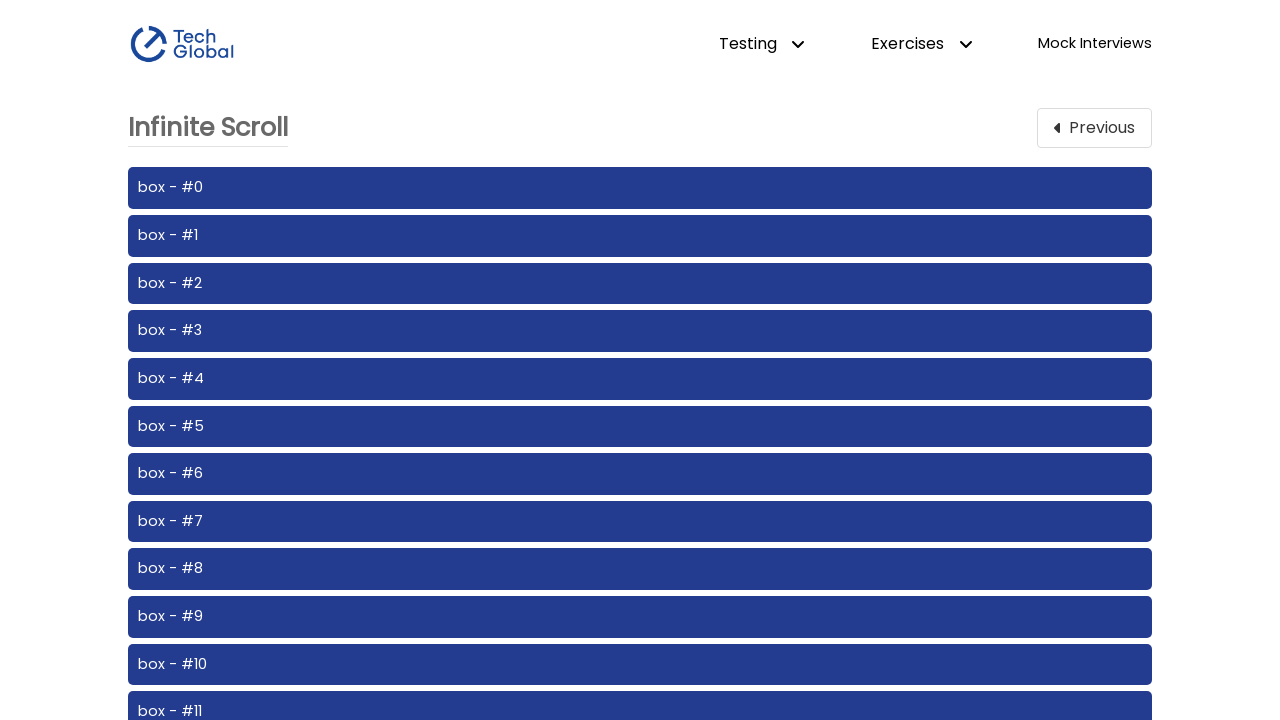

Counted initial articles: 20 articles found
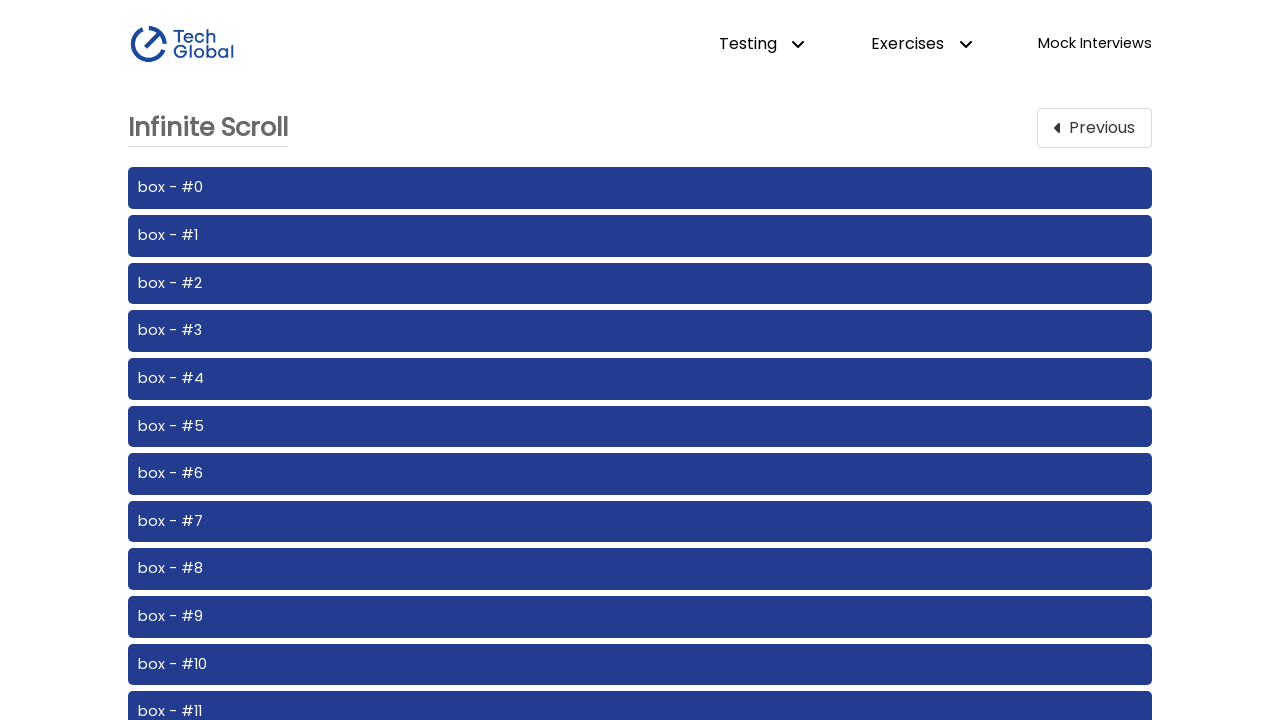

Scrolled to footer to trigger infinite scroll
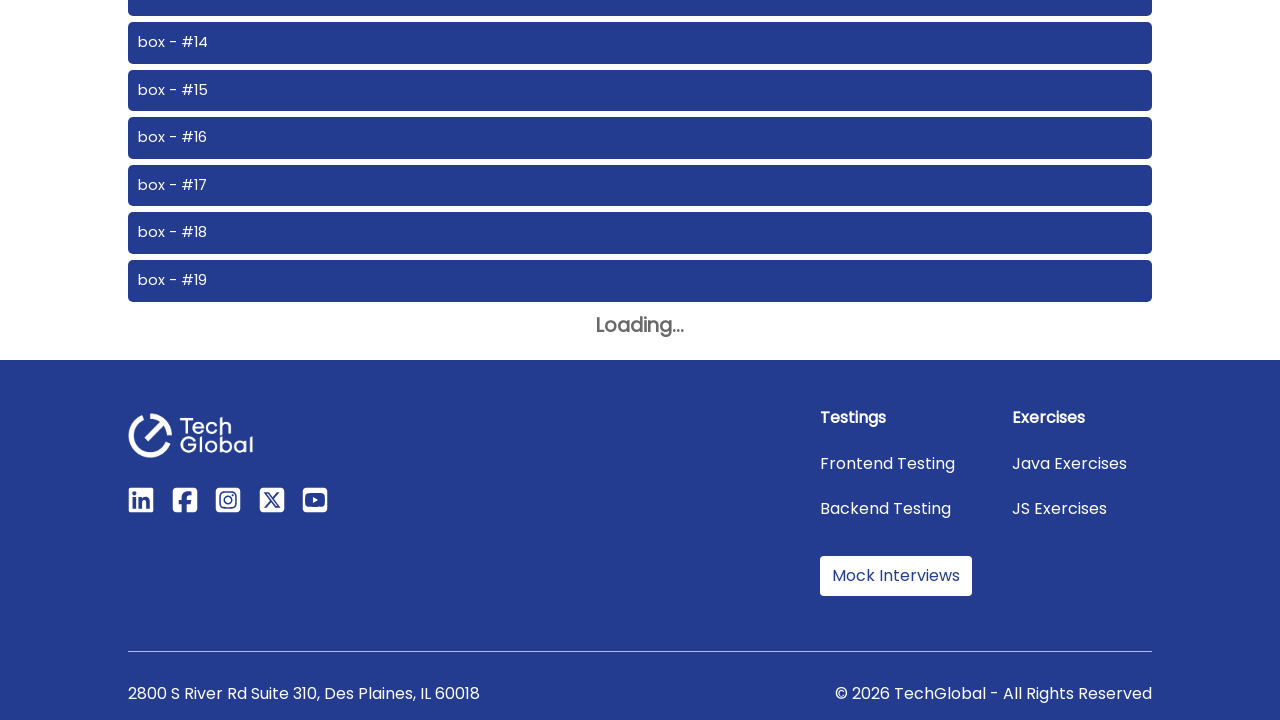

Waited 2000ms for additional articles to load dynamically
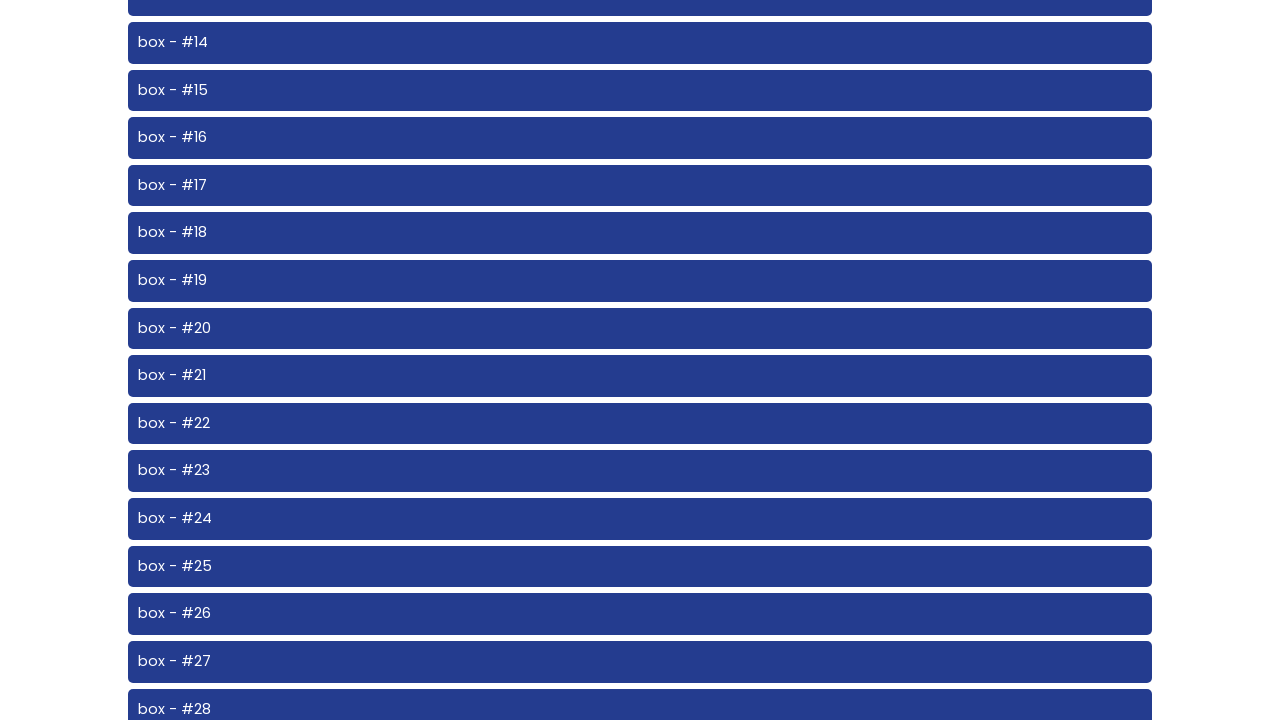

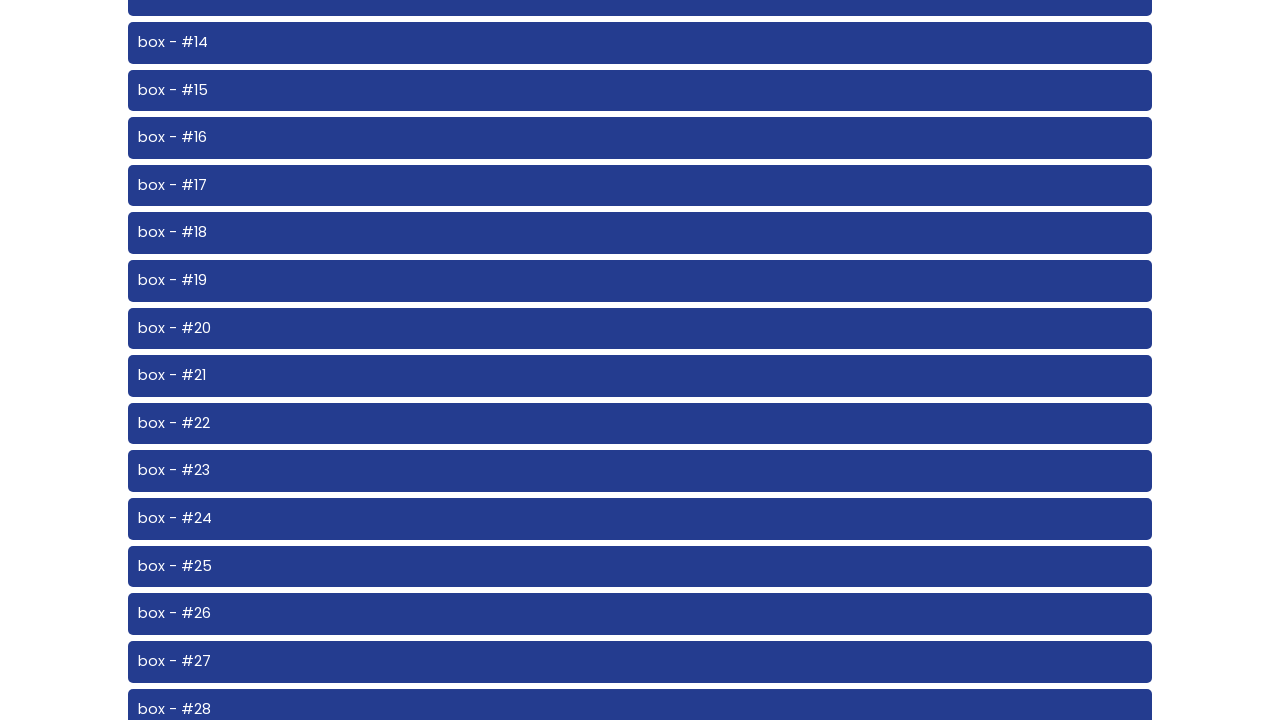